Navigates to a Selenium practice page, scrolls to the bottom of the page, and clicks on a form input element (likely a checkbox or radio button in the form).

Starting URL: https://www.tutorialspoint.com/selenium/practice/selenium_automation_practice.php

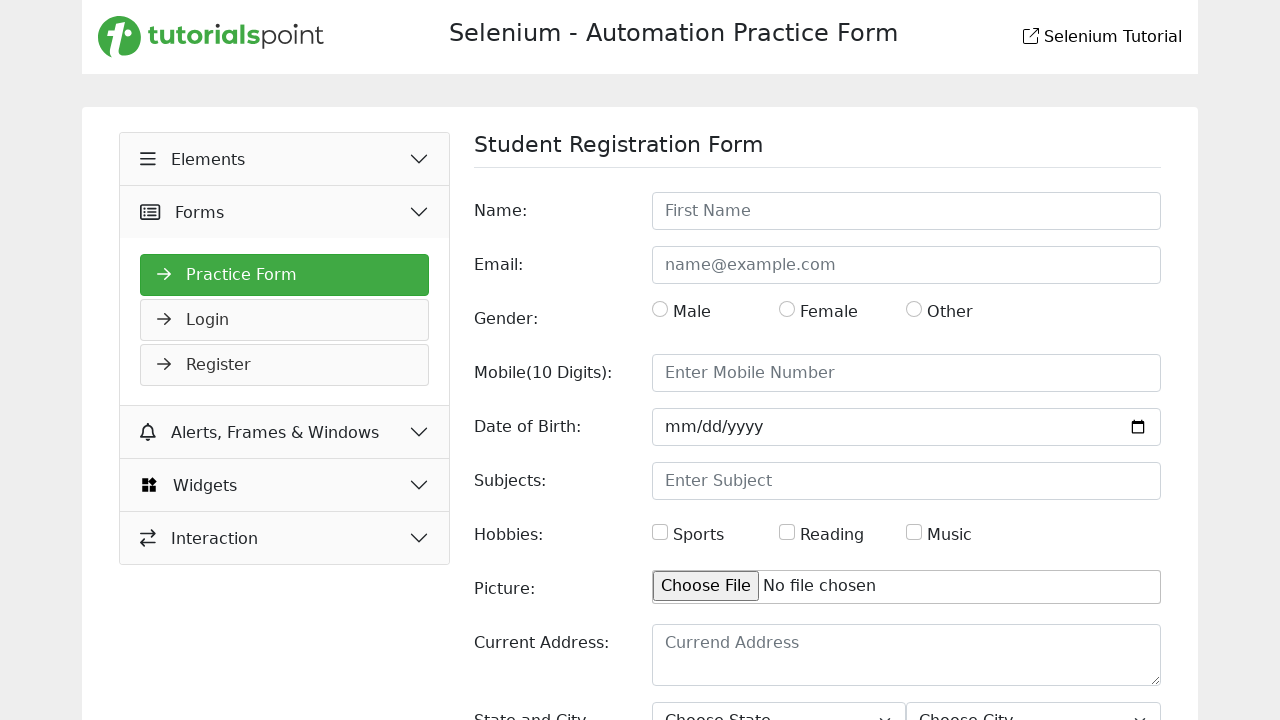

Scrolled to the bottom of the page
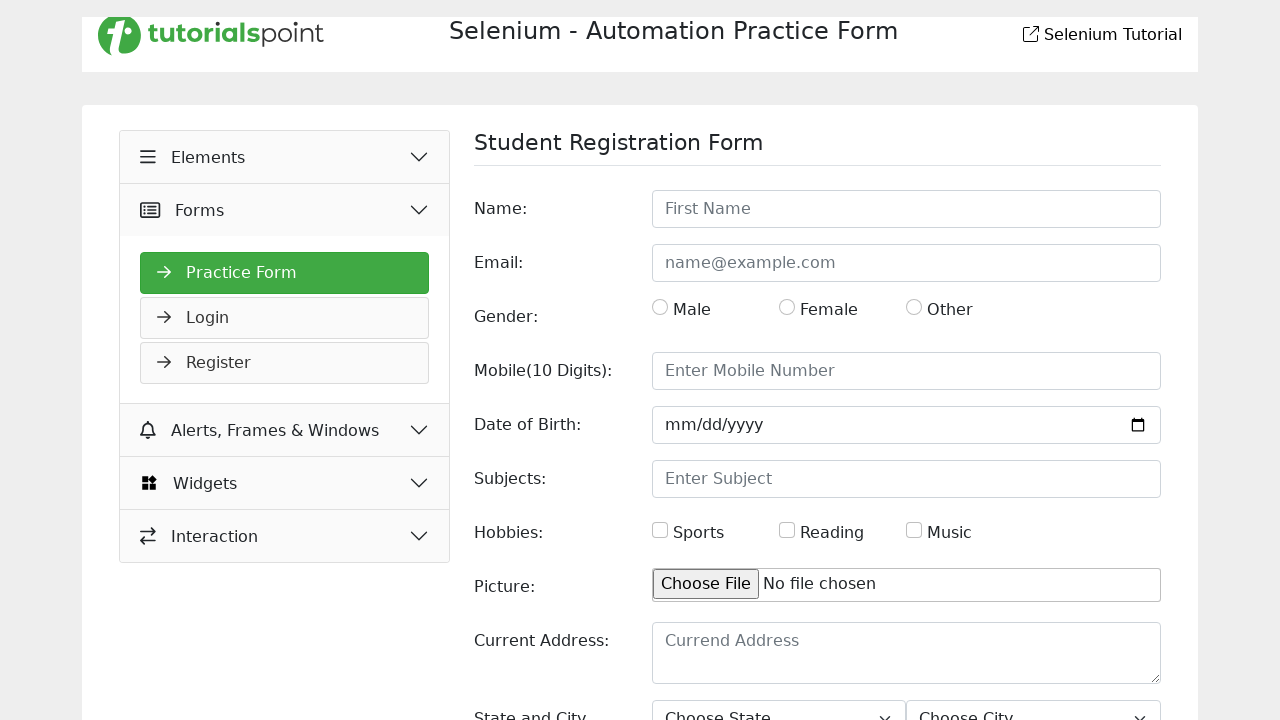

Clicked on form input element (checkbox/radio button) at (660, 378) on xpath=//html[1]/body[1]/main[1]/div[1]/div[1]/div[2]/form[1]/div[7]/div[1]/div[1
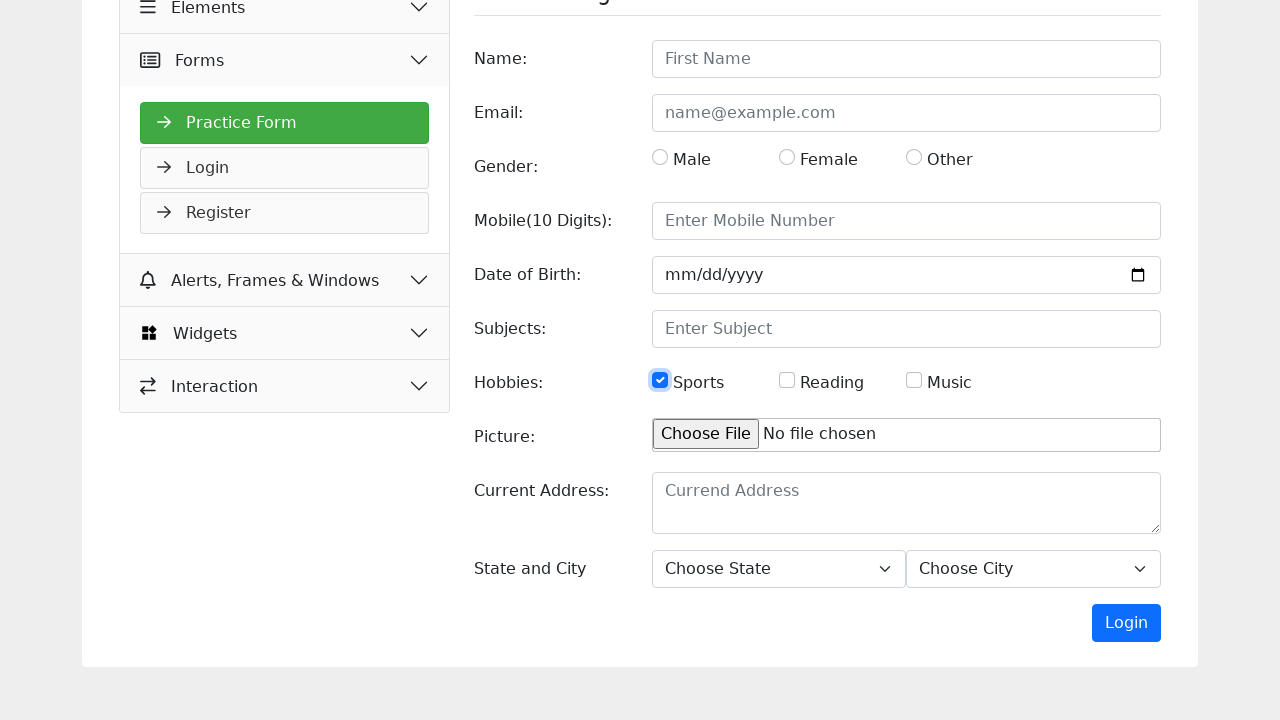

Waited 2 seconds for potential response
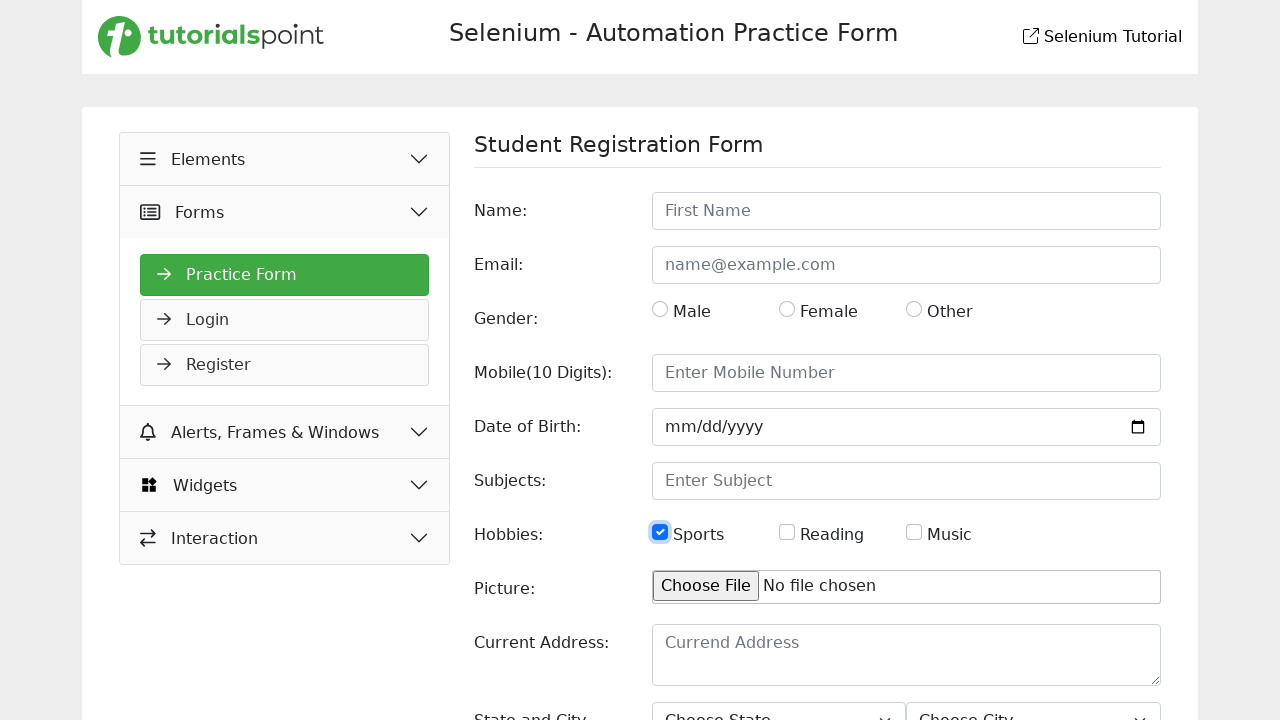

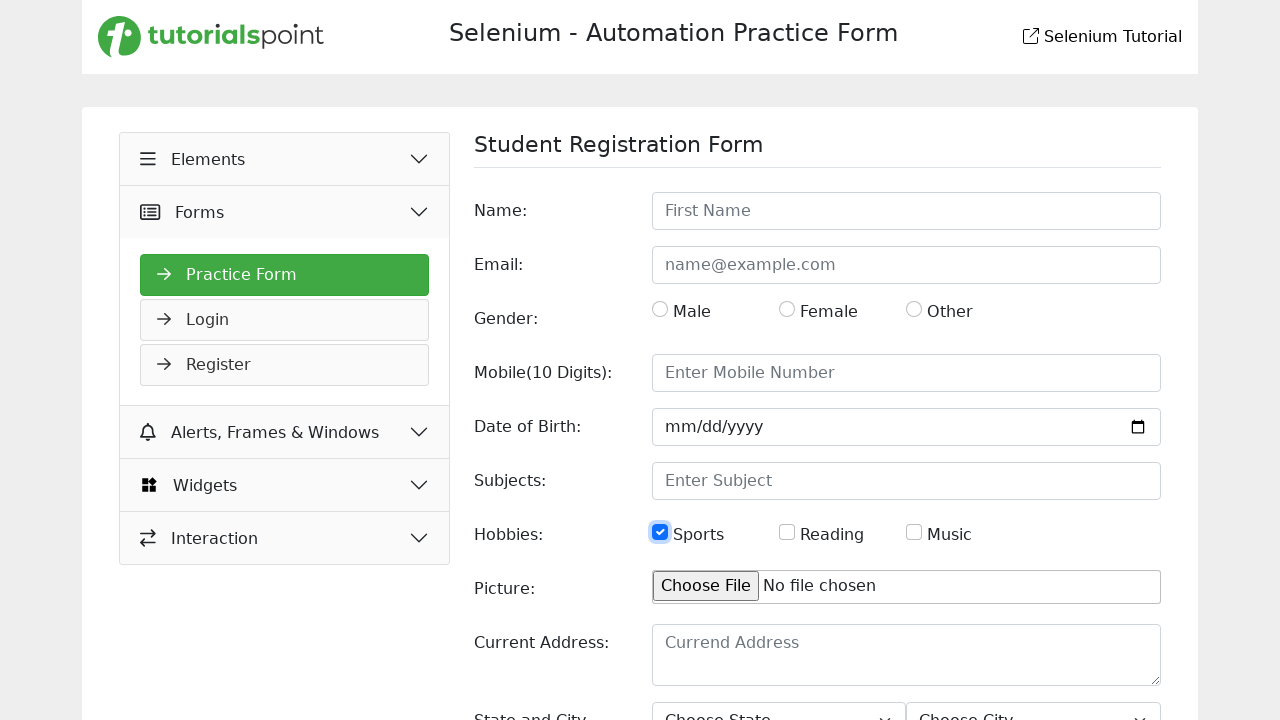